Tests if the Space Invaders game website is accessible and the game content is present on the page

Starting URL: https://jordancota.site/

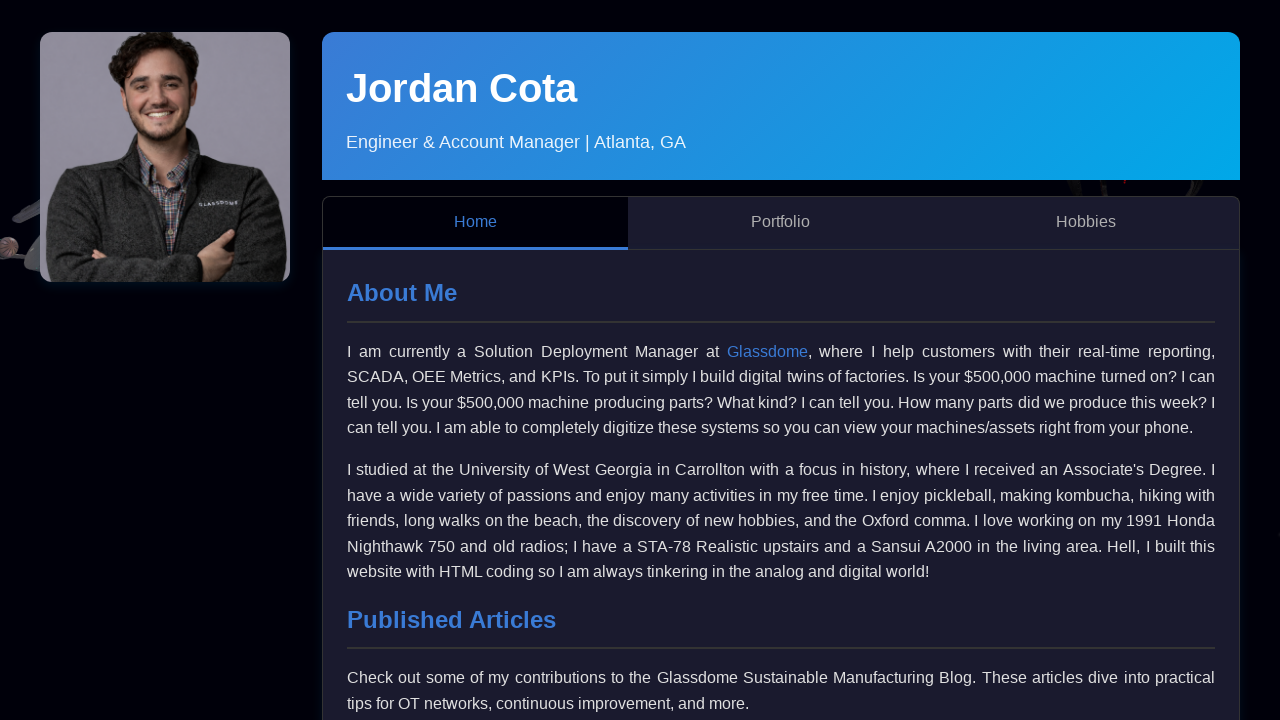

Waited for page DOM content to load
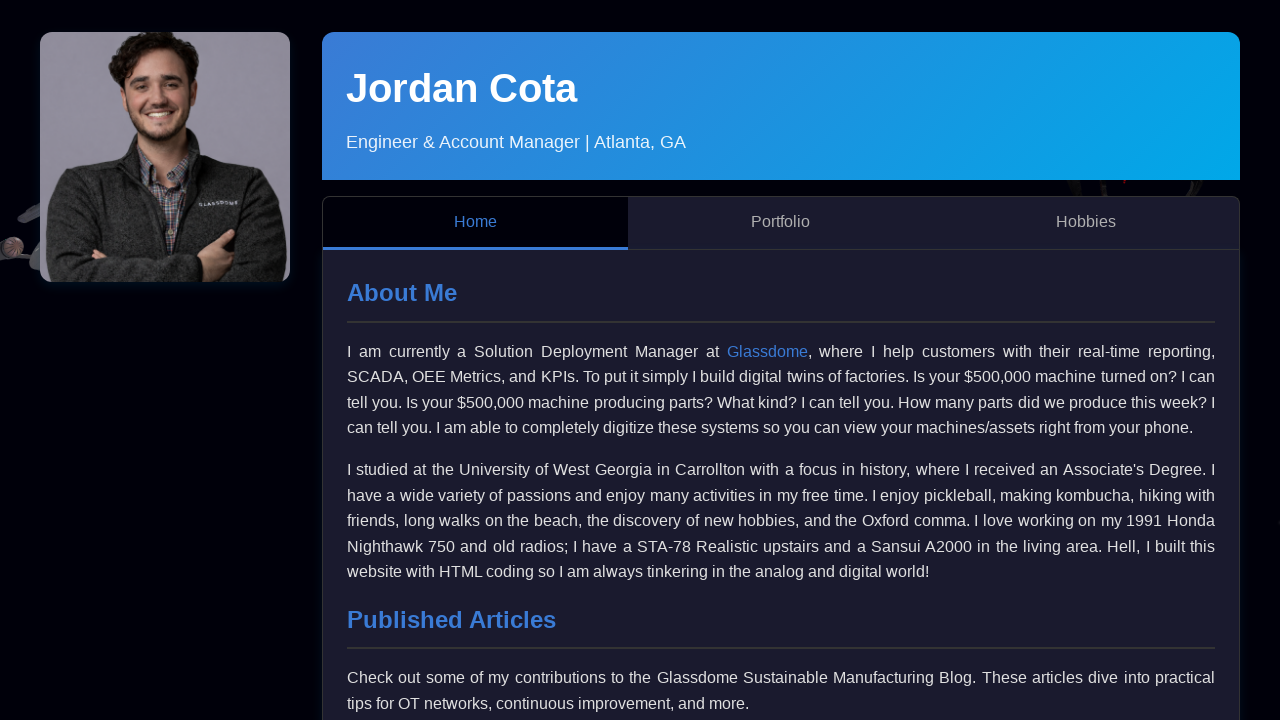

Waited 3 seconds for additional page content to load
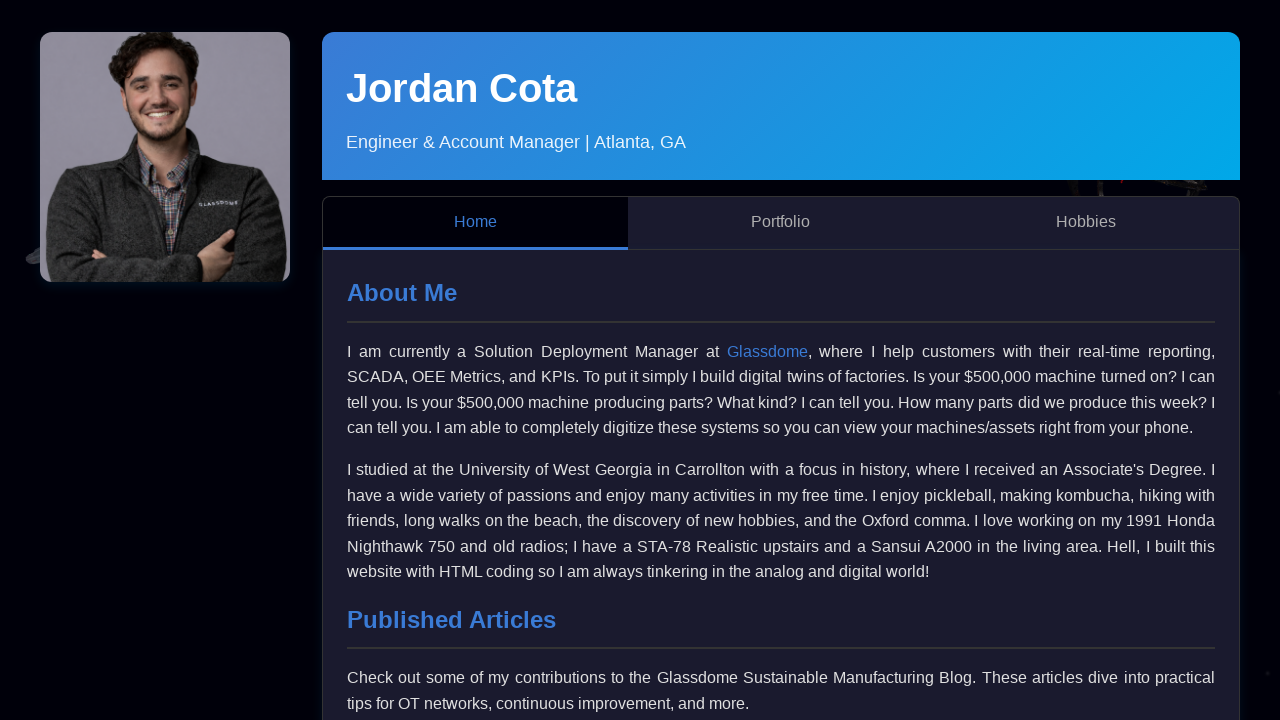

Verified body element is present on Space Invaders game website
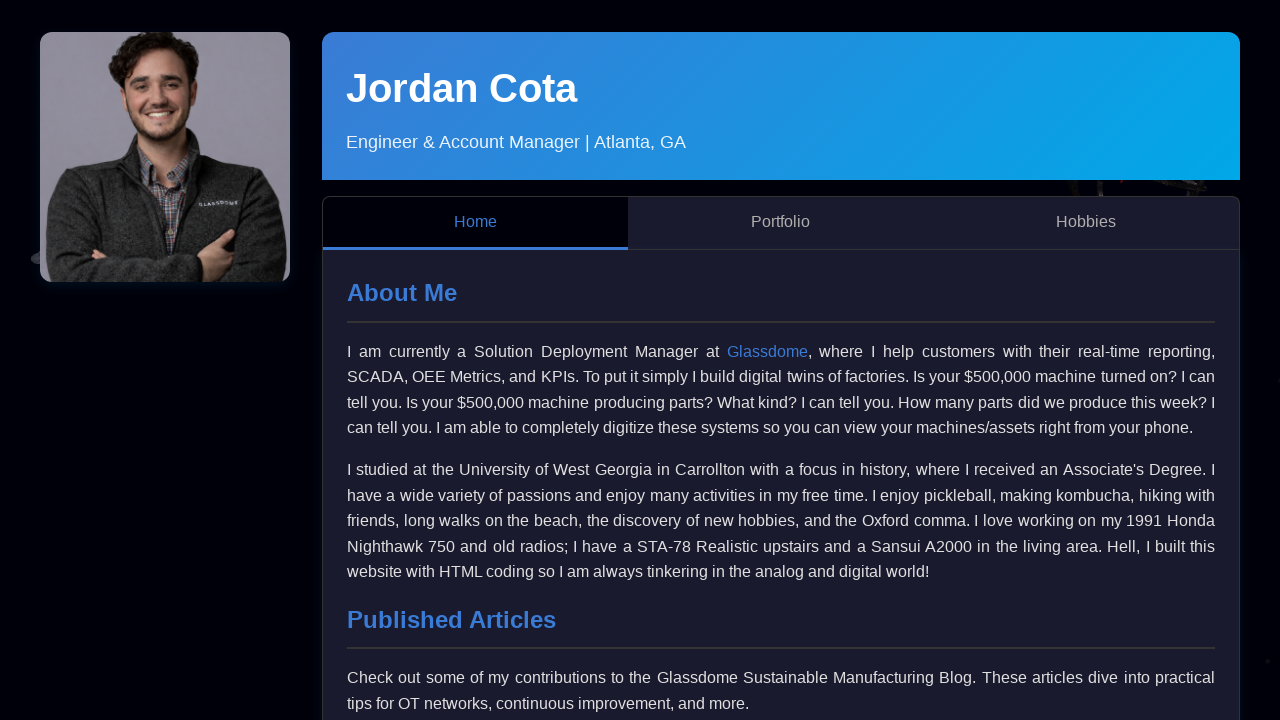

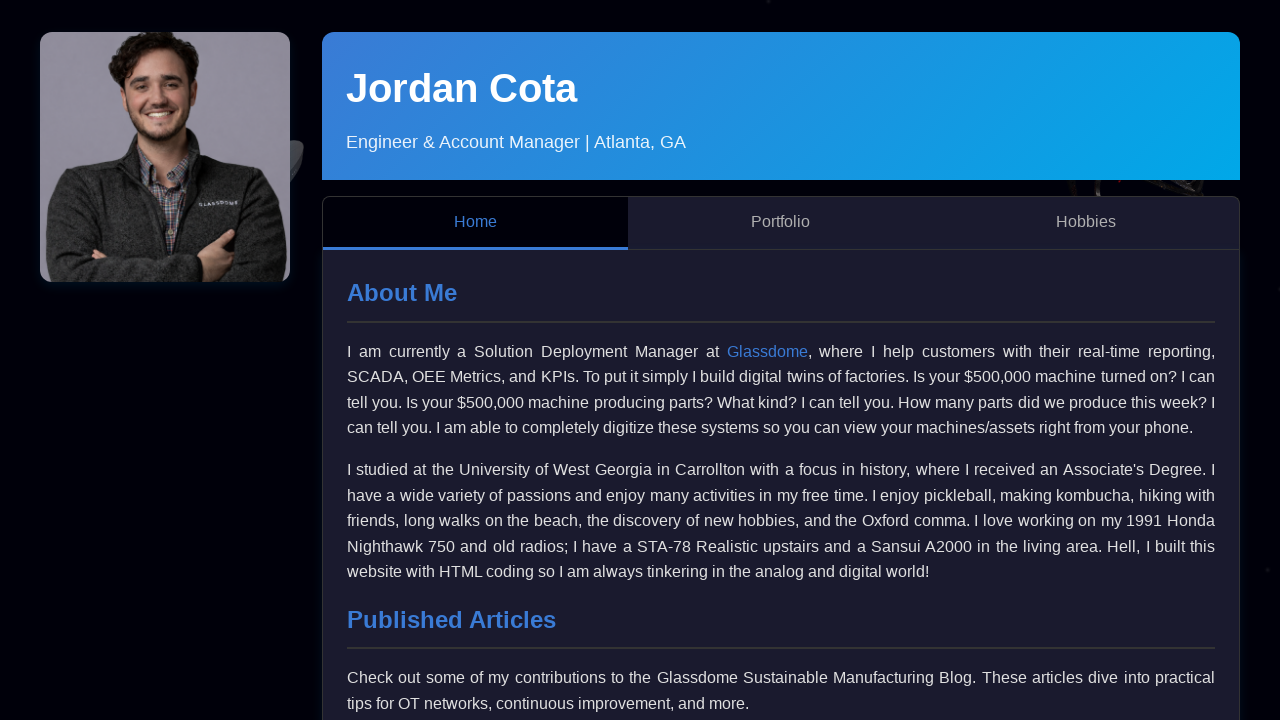